Tests jQuery UI custom dropdown functionality by opening the speed dropdown menu and selecting different options ("Fast" and "Faster") to verify dropdown selection works correctly.

Starting URL: https://jqueryui.com/resources/demos/selectmenu/default.html

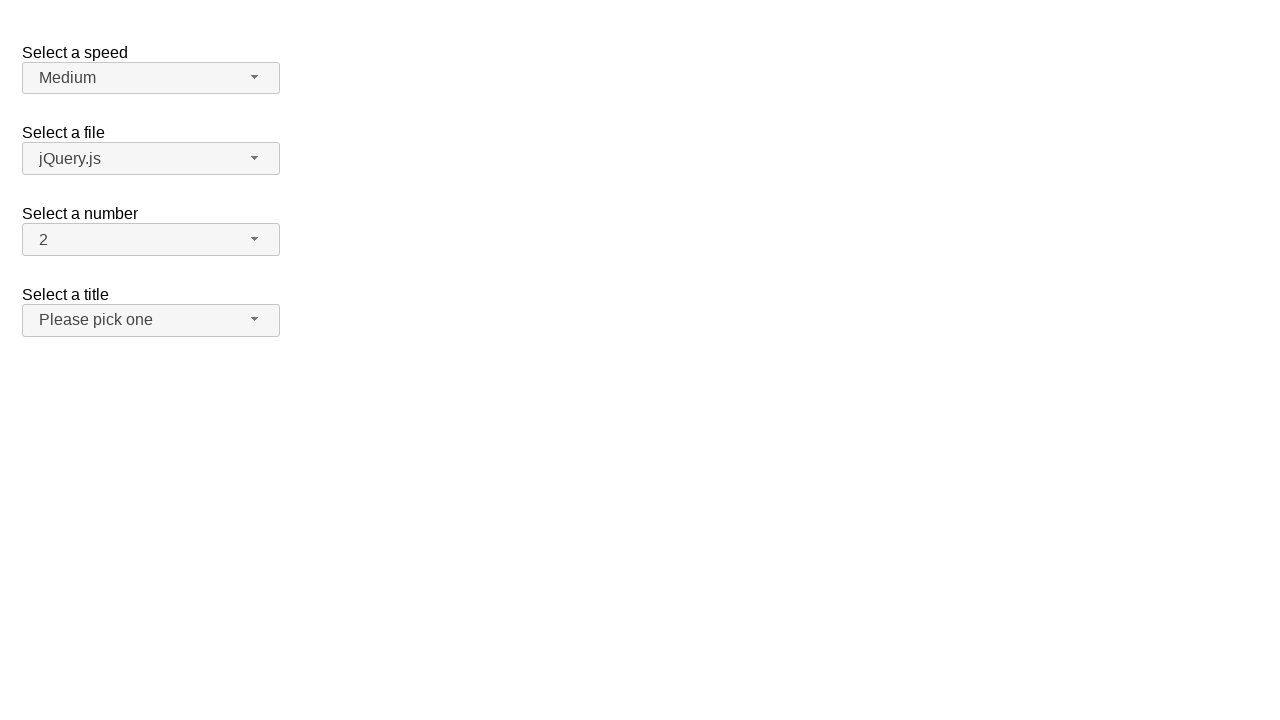

Clicked speed dropdown button to open the menu at (151, 78) on span#speed-button
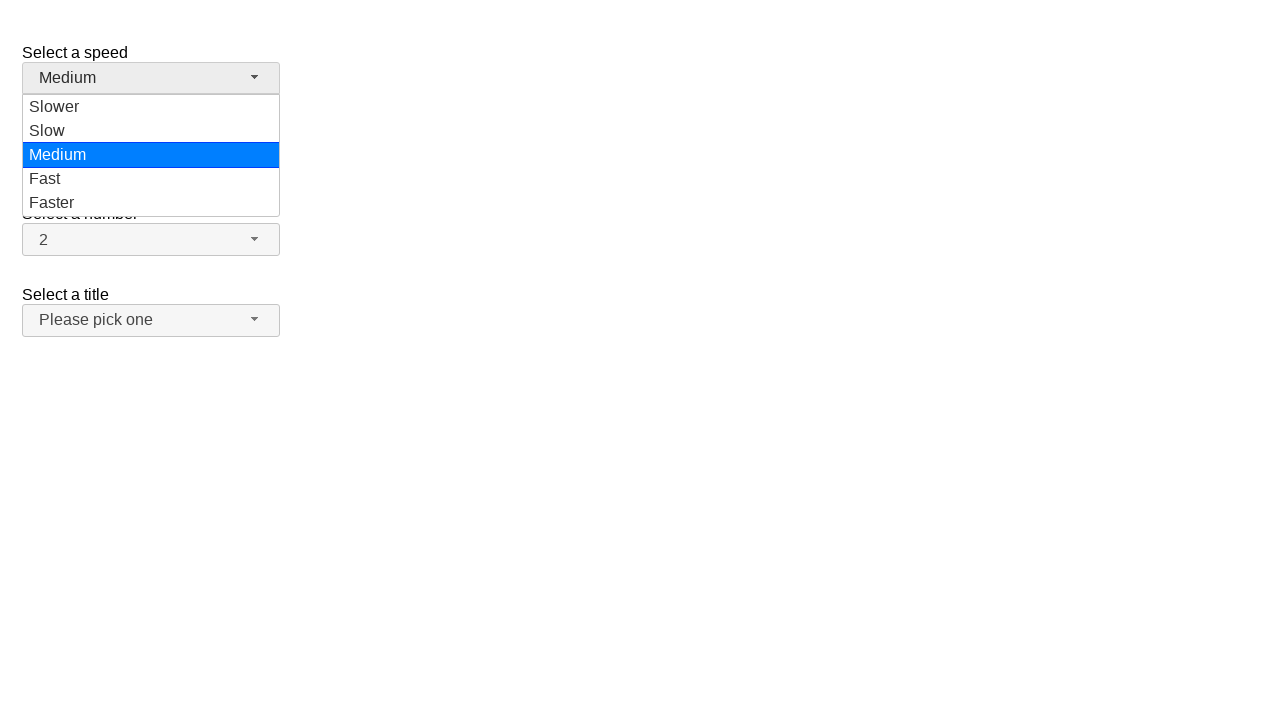

Speed dropdown menu items loaded
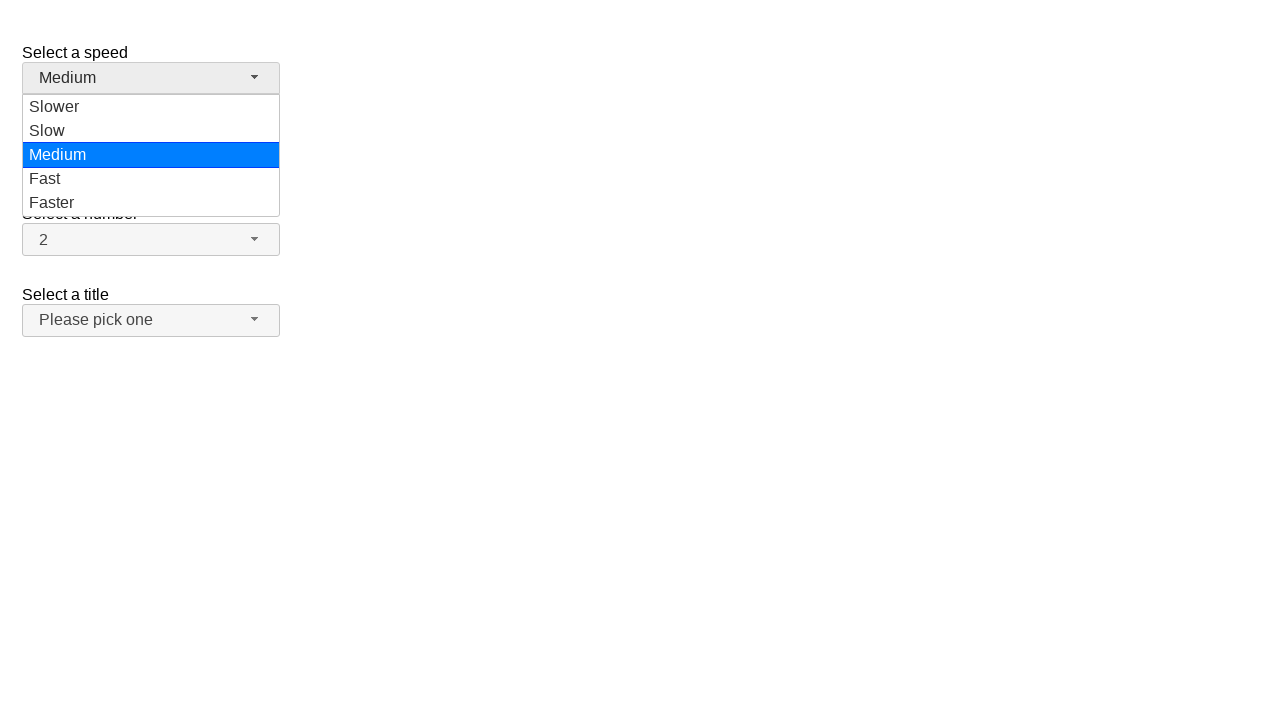

Selected 'Fast' option from speed dropdown at (151, 179) on ul#speed-menu div[role='option']:has-text('Fast')
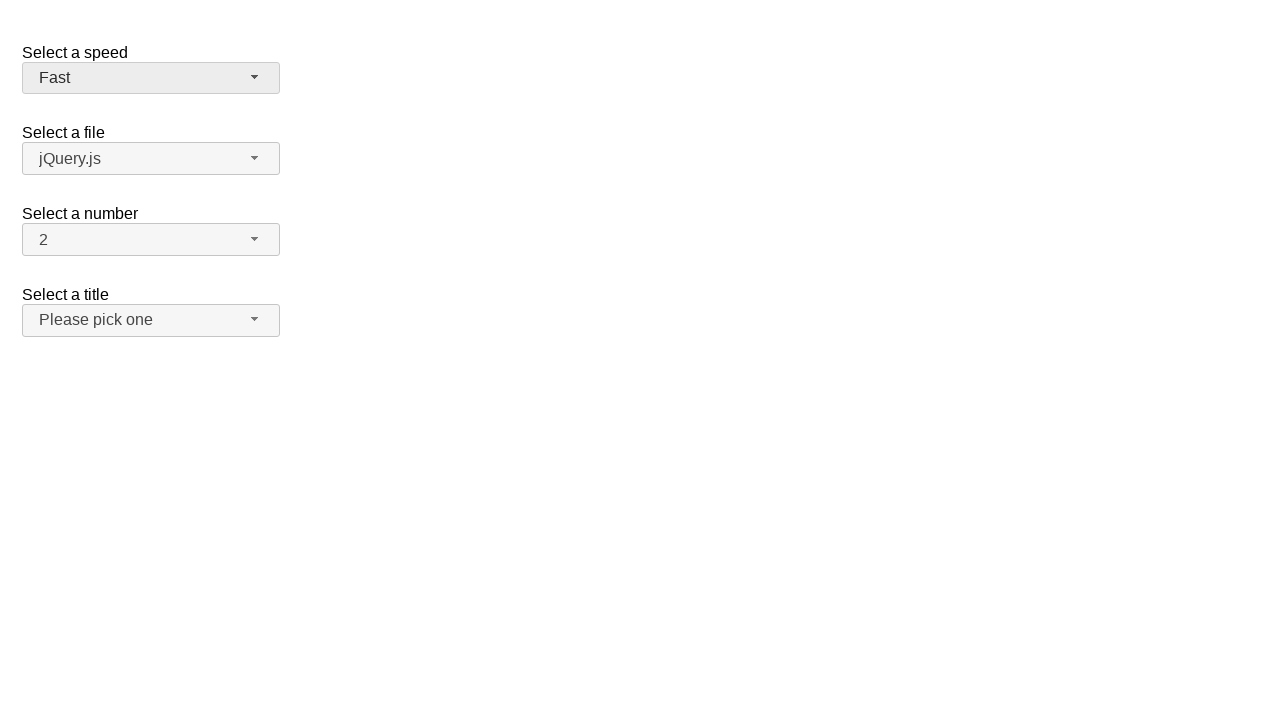

Clicked speed dropdown button to open the menu again at (151, 78) on span#speed-button
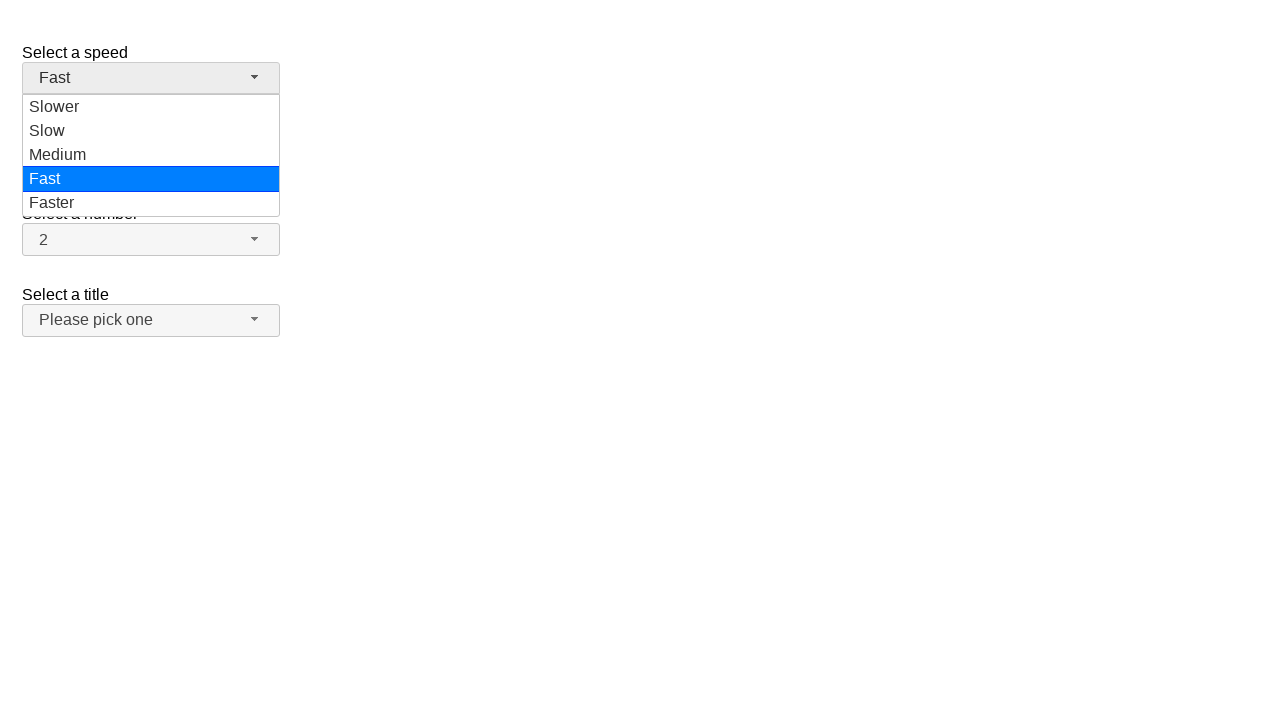

Speed dropdown menu items loaded for second selection
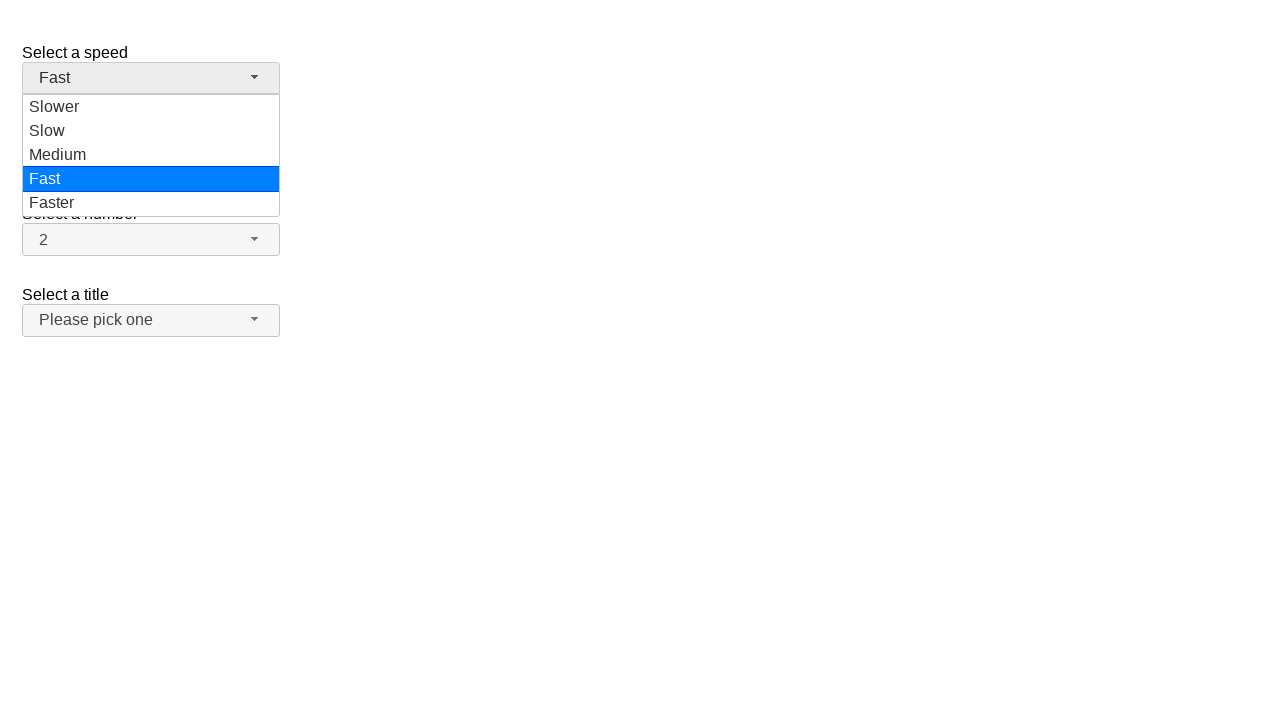

Selected 'Faster' option from speed dropdown at (151, 203) on ul#speed-menu div[role='option']:has-text('Faster')
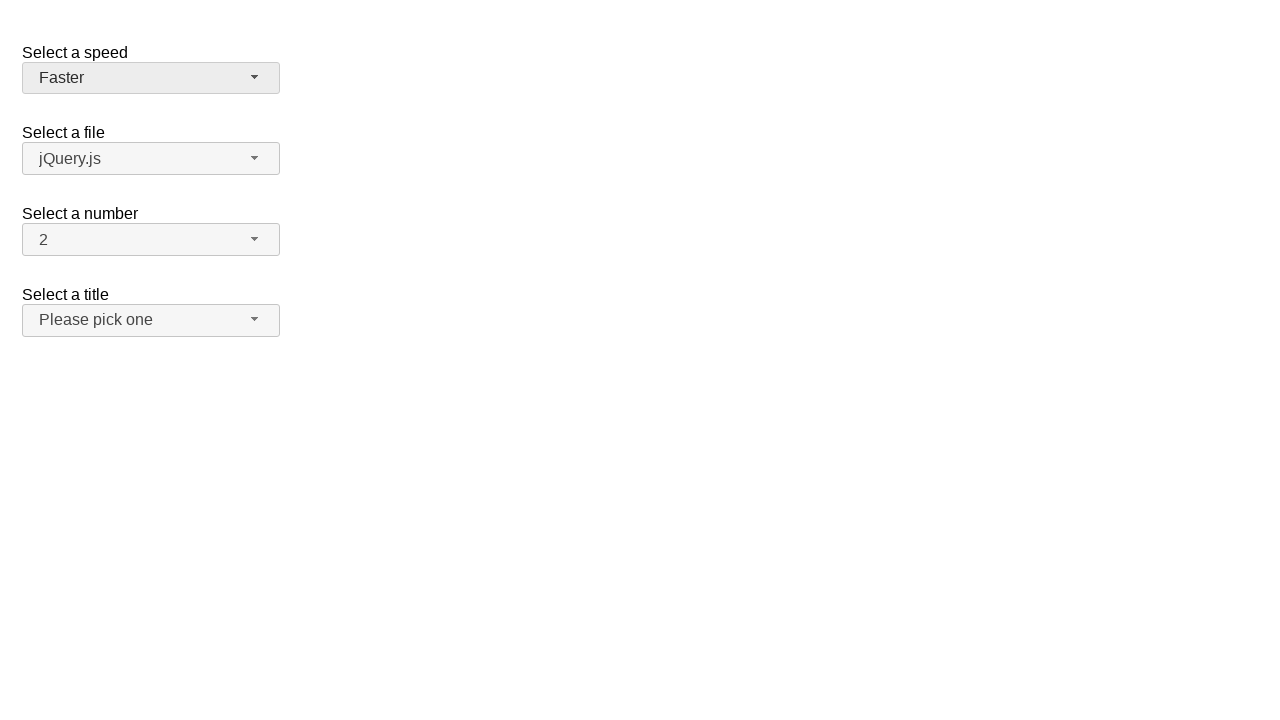

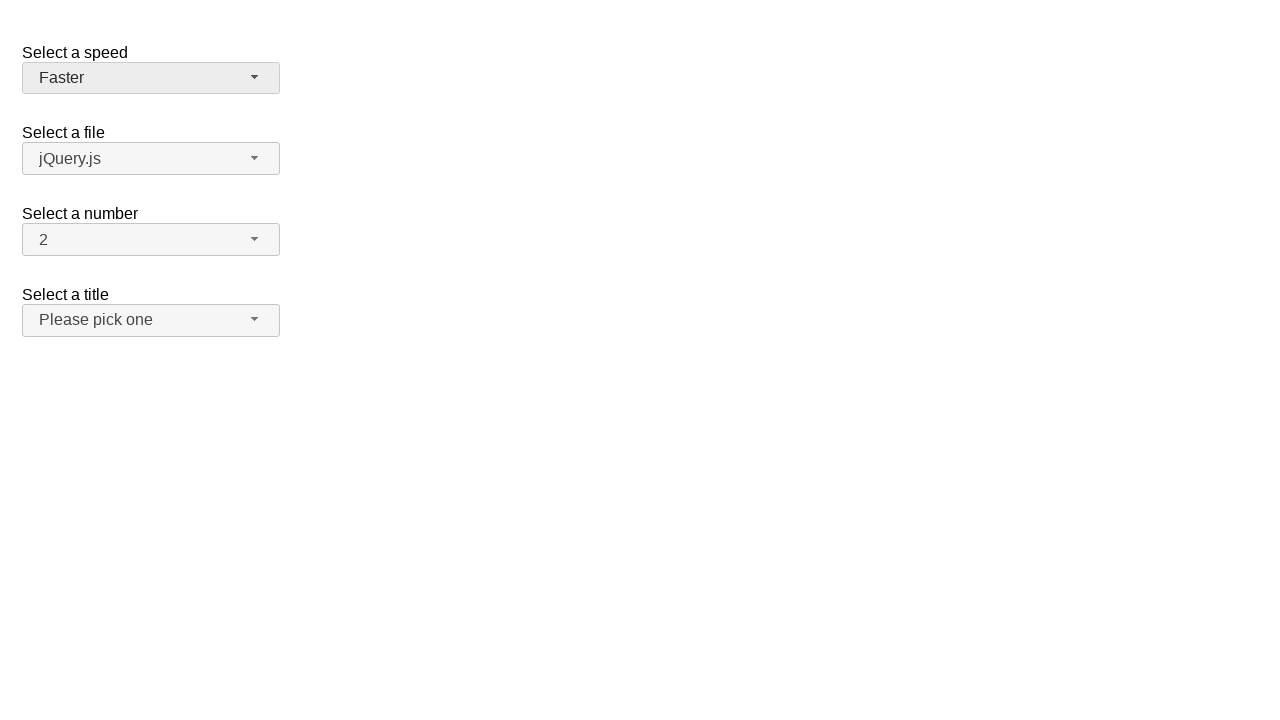